Tests that new todo items are appended to the bottom of the list and counter updates correctly

Starting URL: https://demo.playwright.dev/todomvc

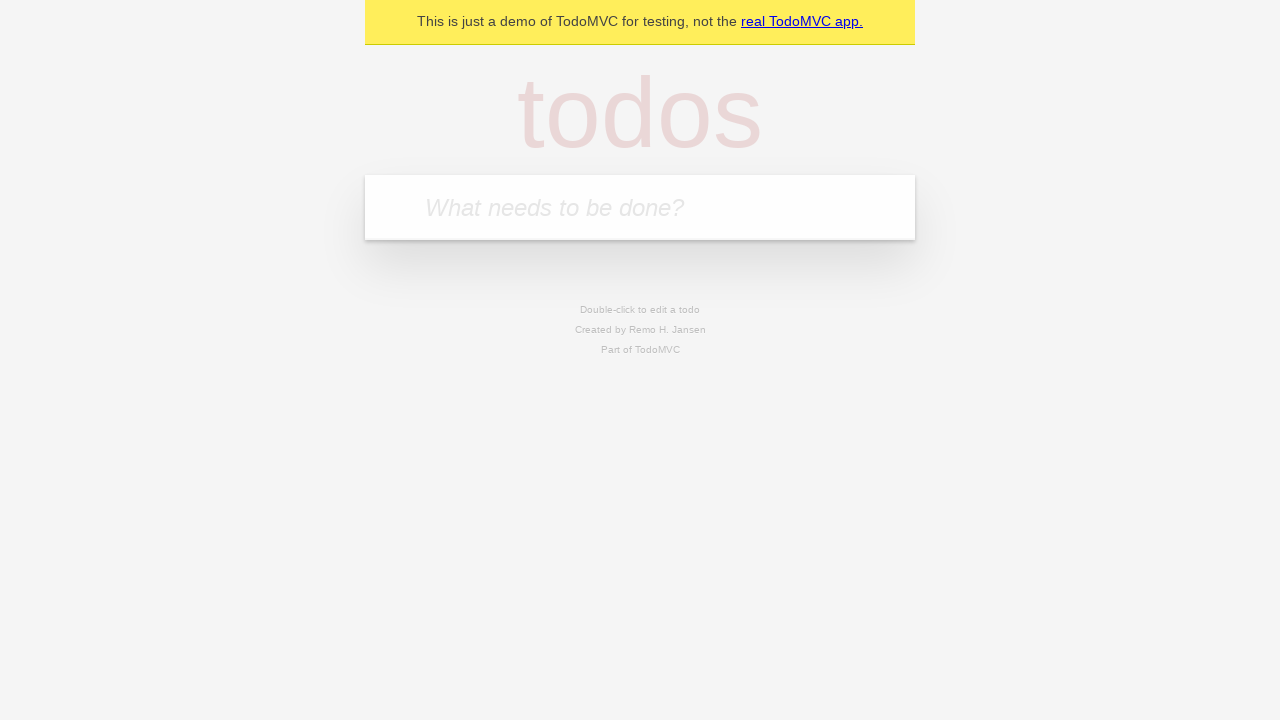

Filled new todo input with 'buy some cheese' on .new-todo
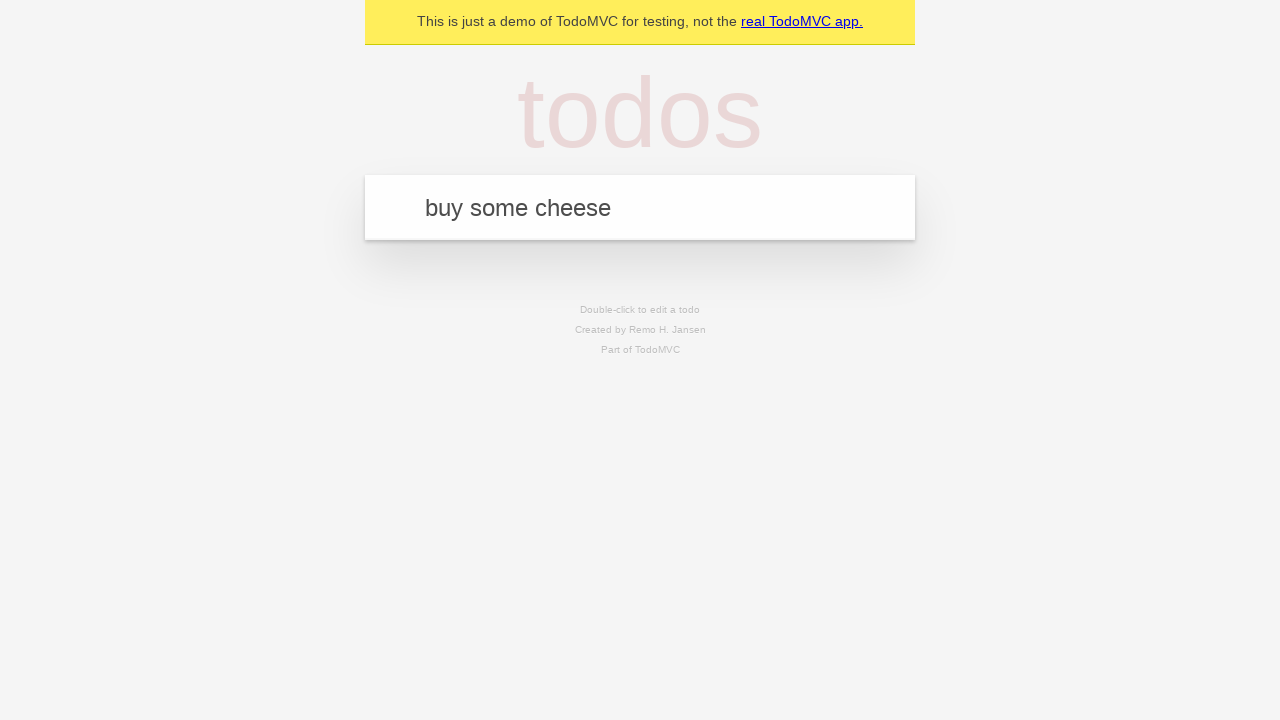

Pressed Enter to create first todo item on .new-todo
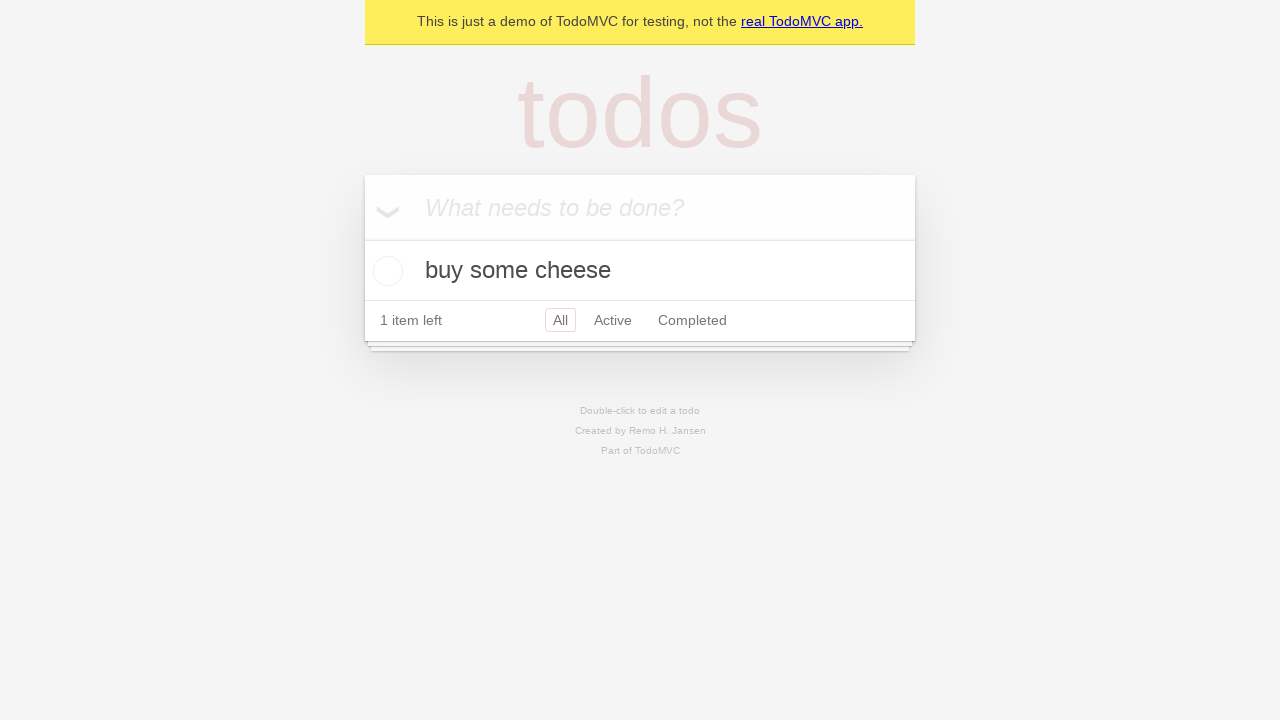

Filled new todo input with 'feed the cat' on .new-todo
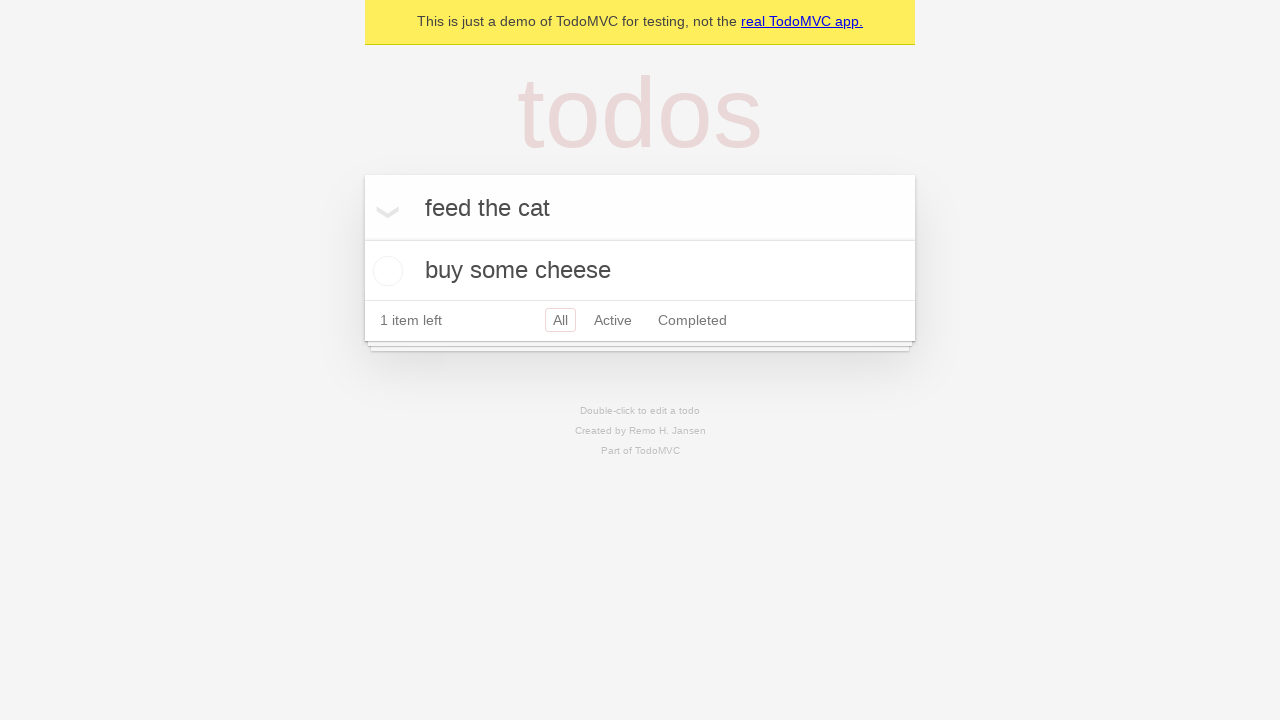

Pressed Enter to create second todo item on .new-todo
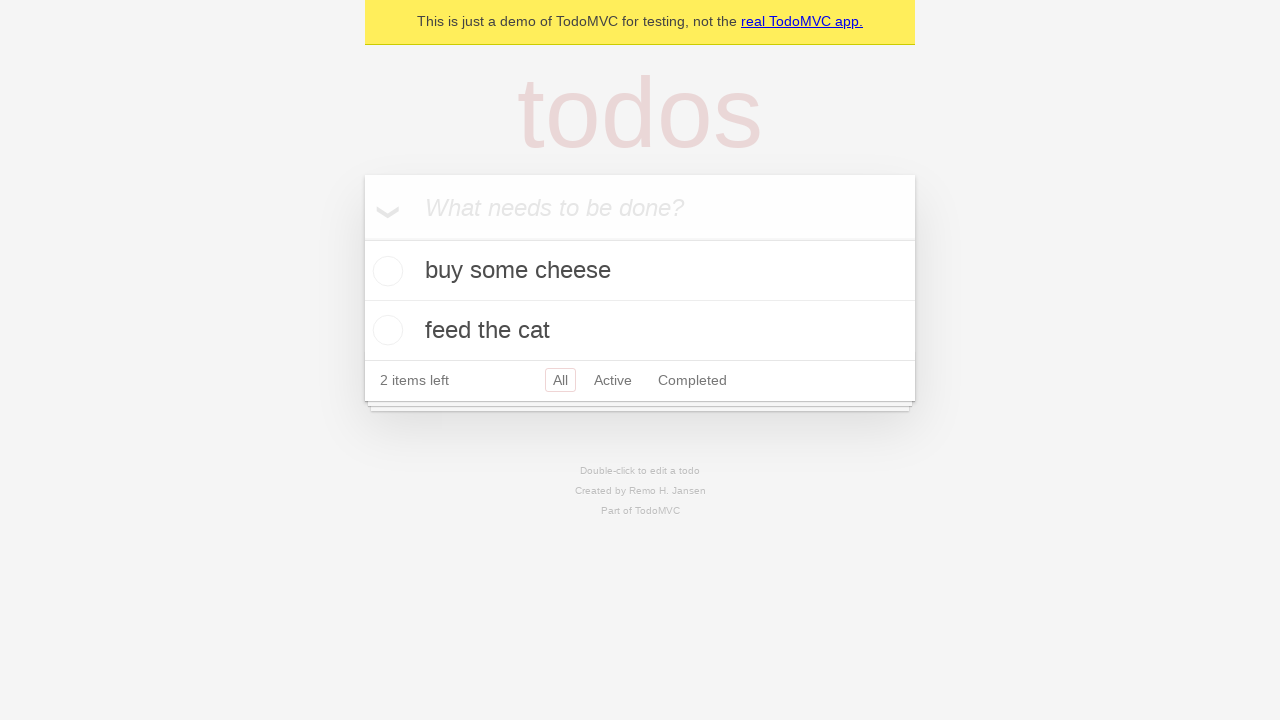

Filled new todo input with 'book a doctors appointment' on .new-todo
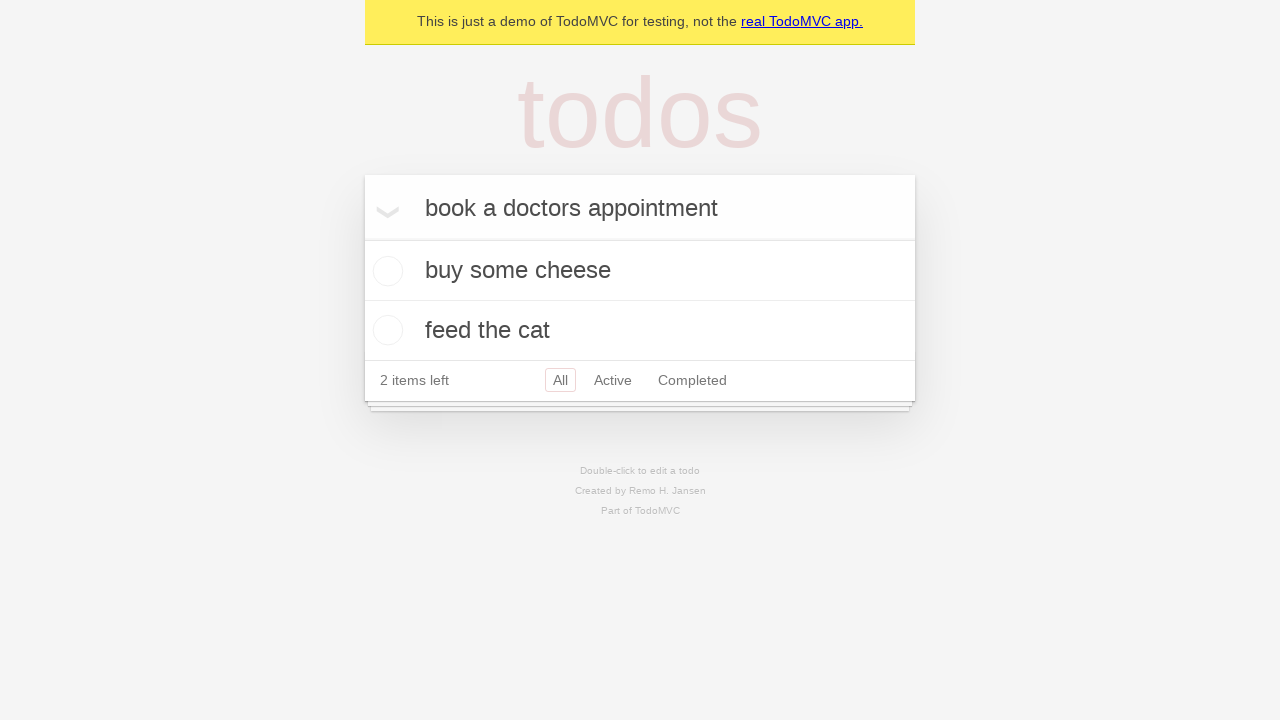

Pressed Enter to create third todo item on .new-todo
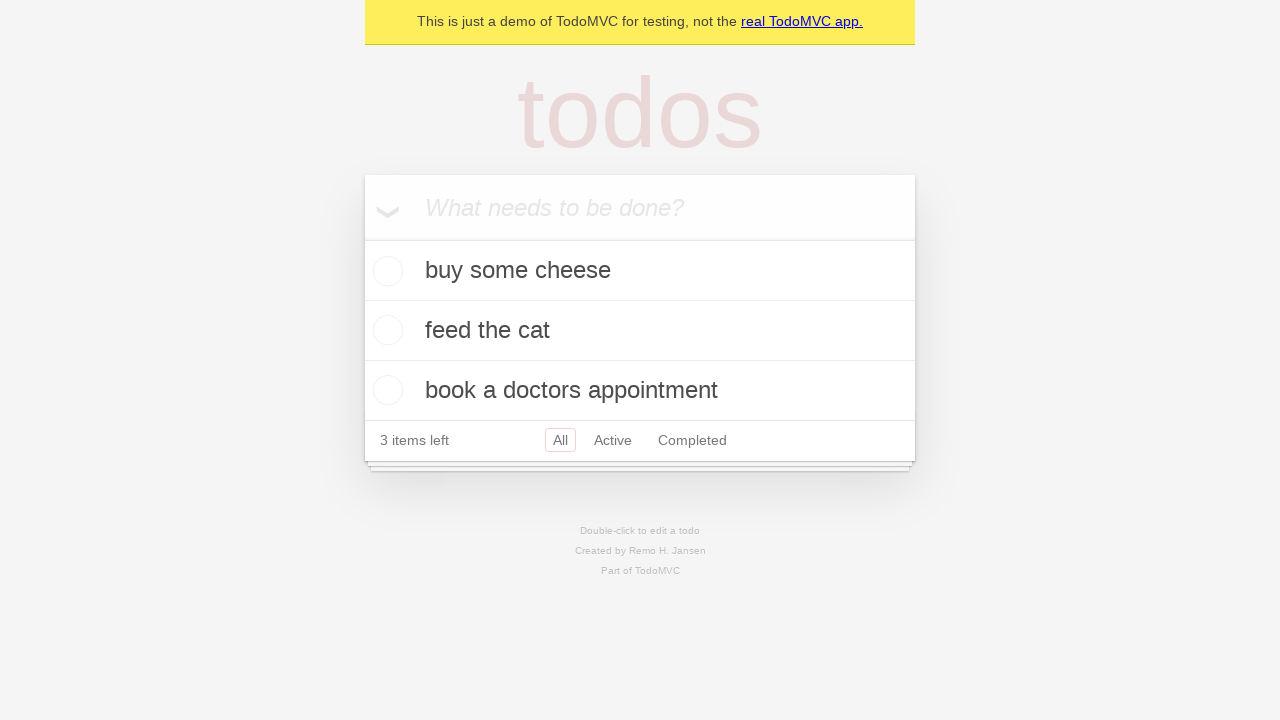

Verified todo counter element is present after creating 3 items
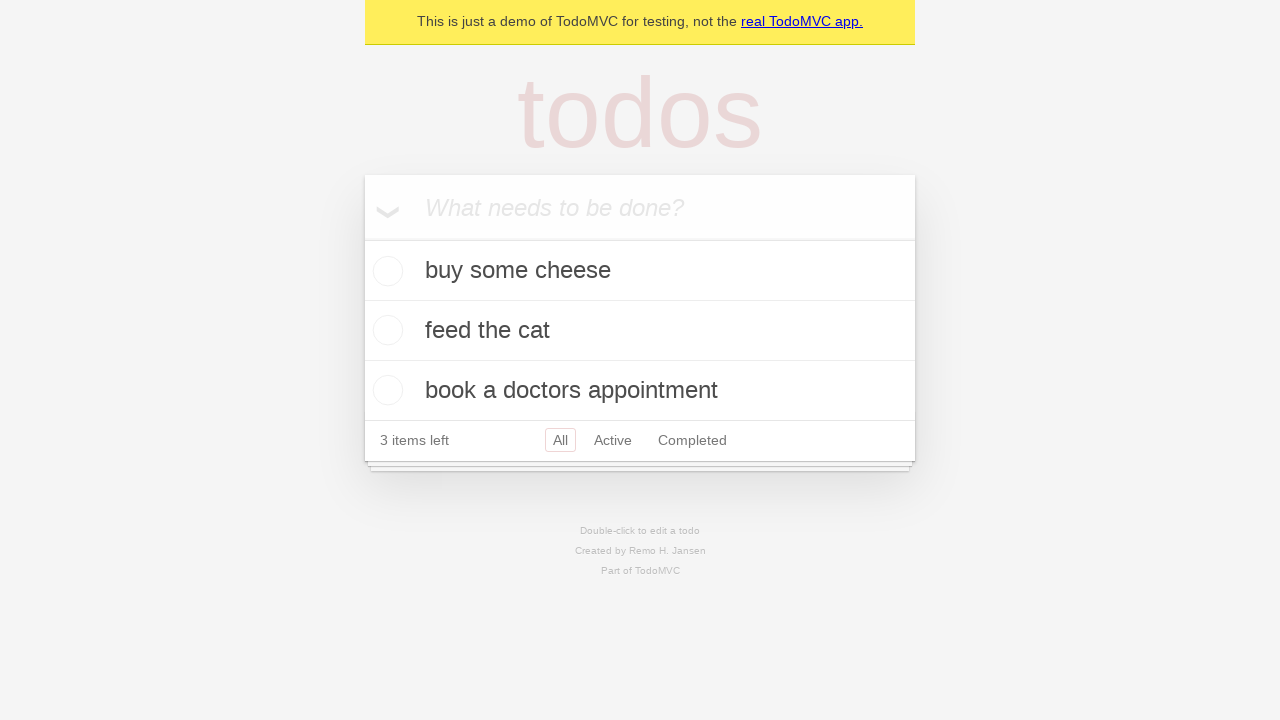

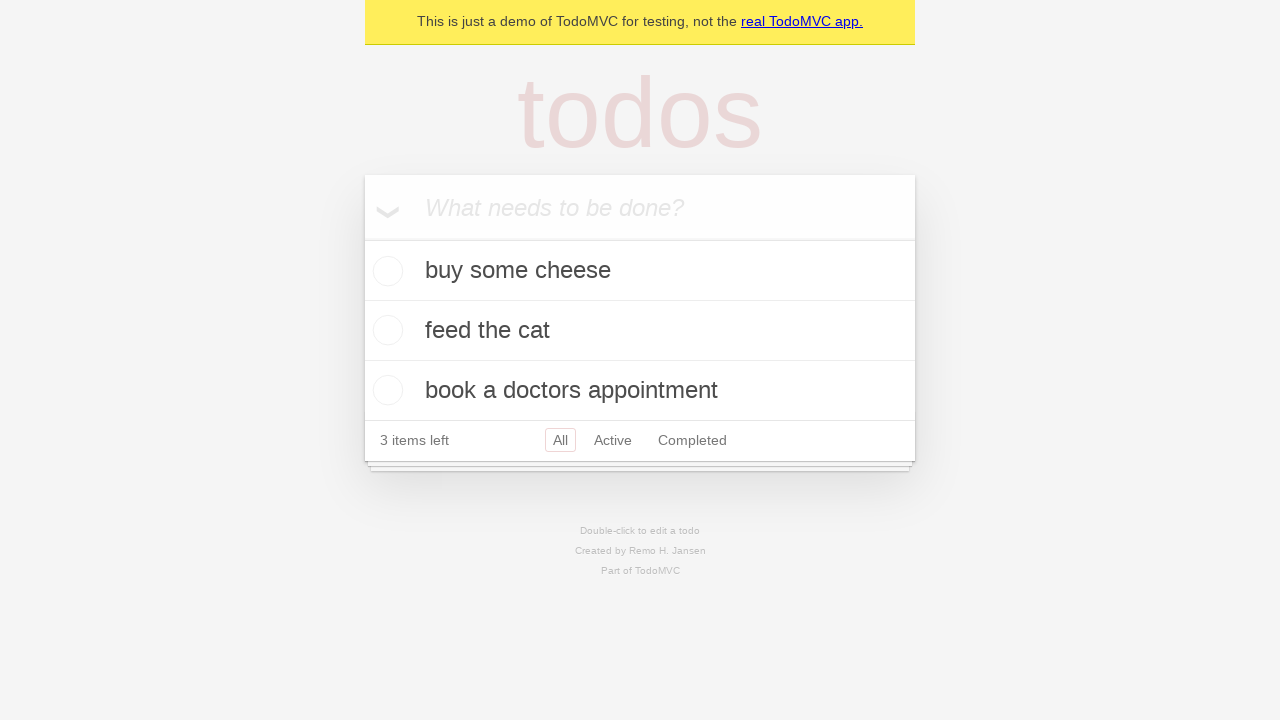